Tests a text form submission by filling in full name, email, current address and permanent address fields, then verifying the submitted data is displayed

Starting URL: http://demoqa.com/text-box

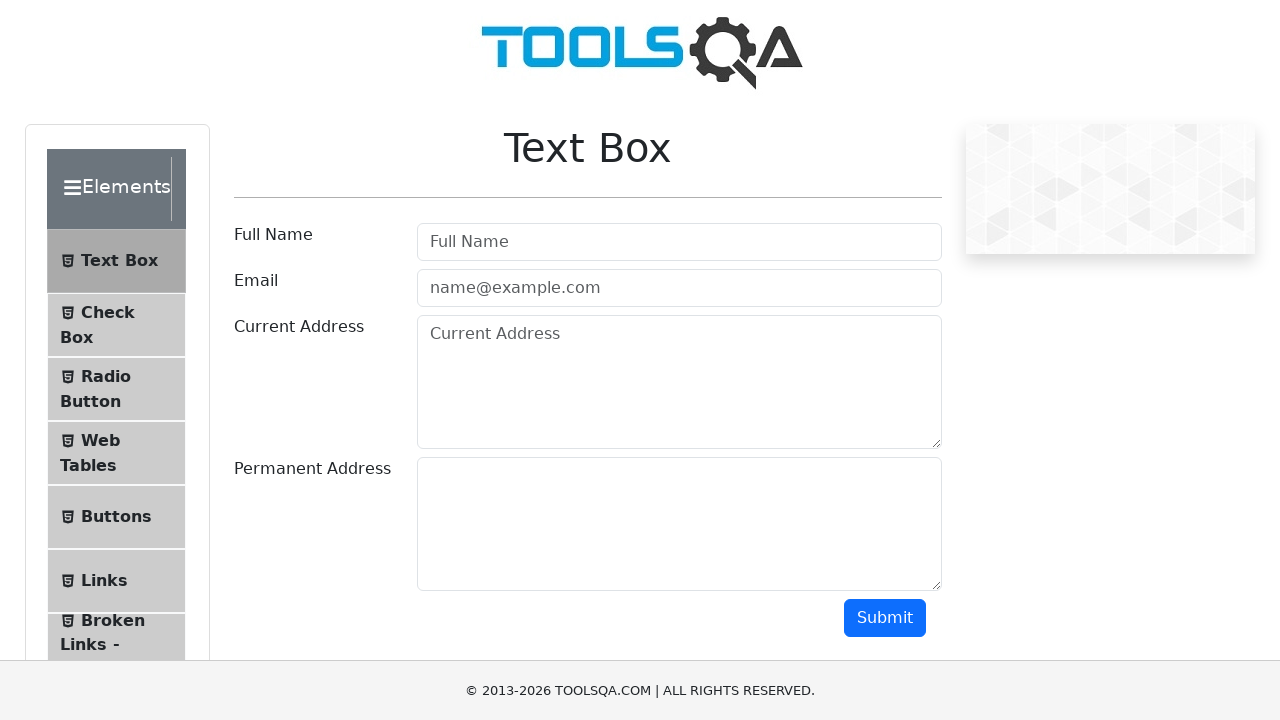

Filled full name field with 'Automation' on //input[@class=' mr-sm-2 form-control']
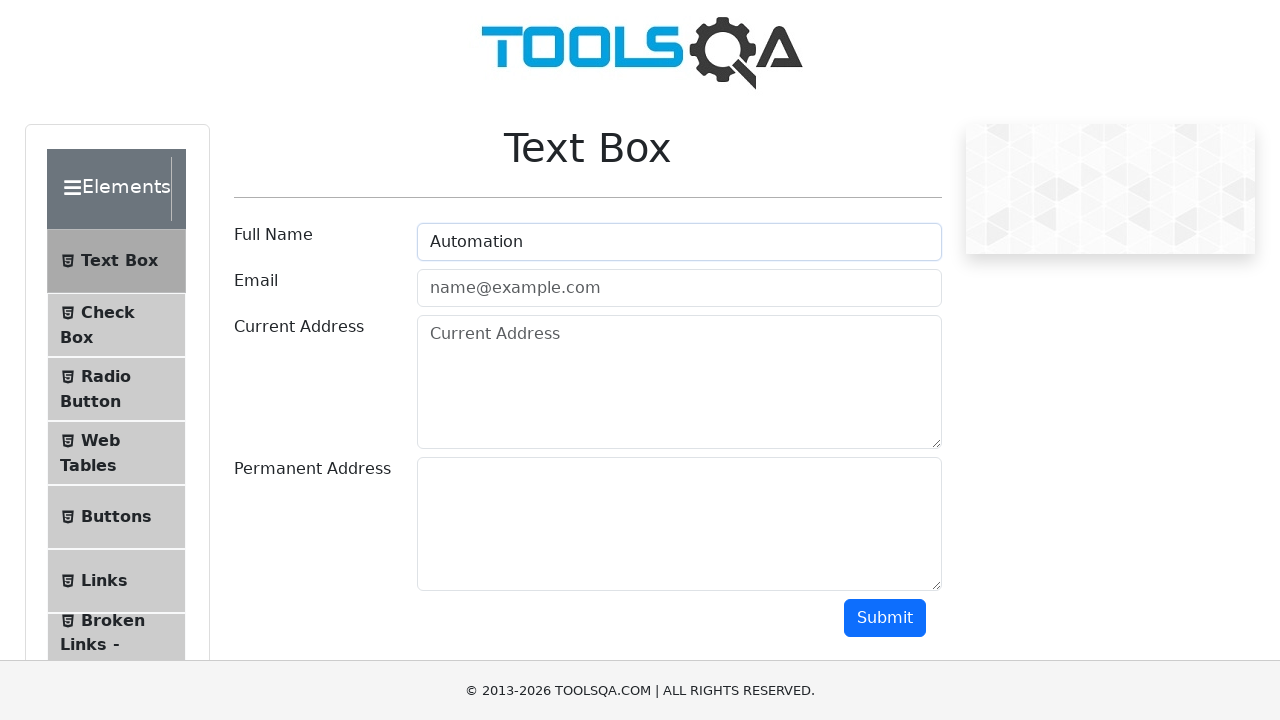

Filled email field with 'testing@gmail.com' on //*[@placeholder='name@example.com']
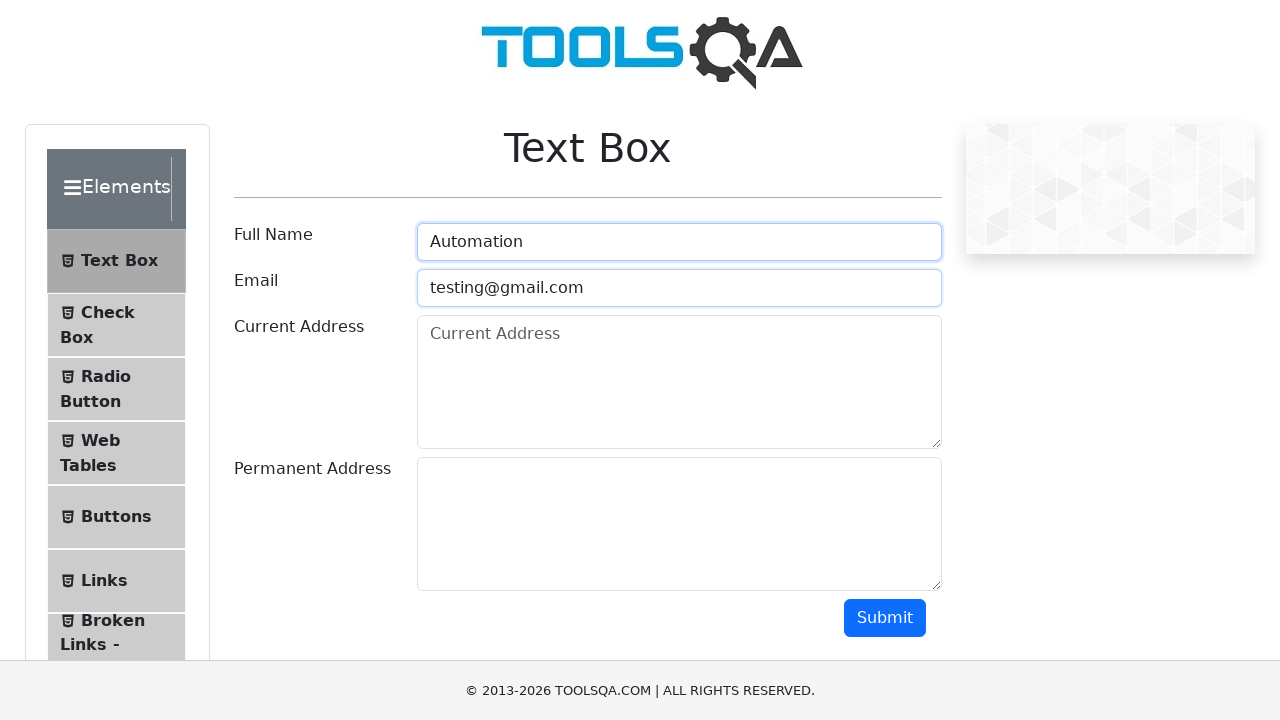

Filled current address field with 'Testing Current Address' on //*[@id='currentAddress-wrapper']//textarea[@placeholder='Current Address']
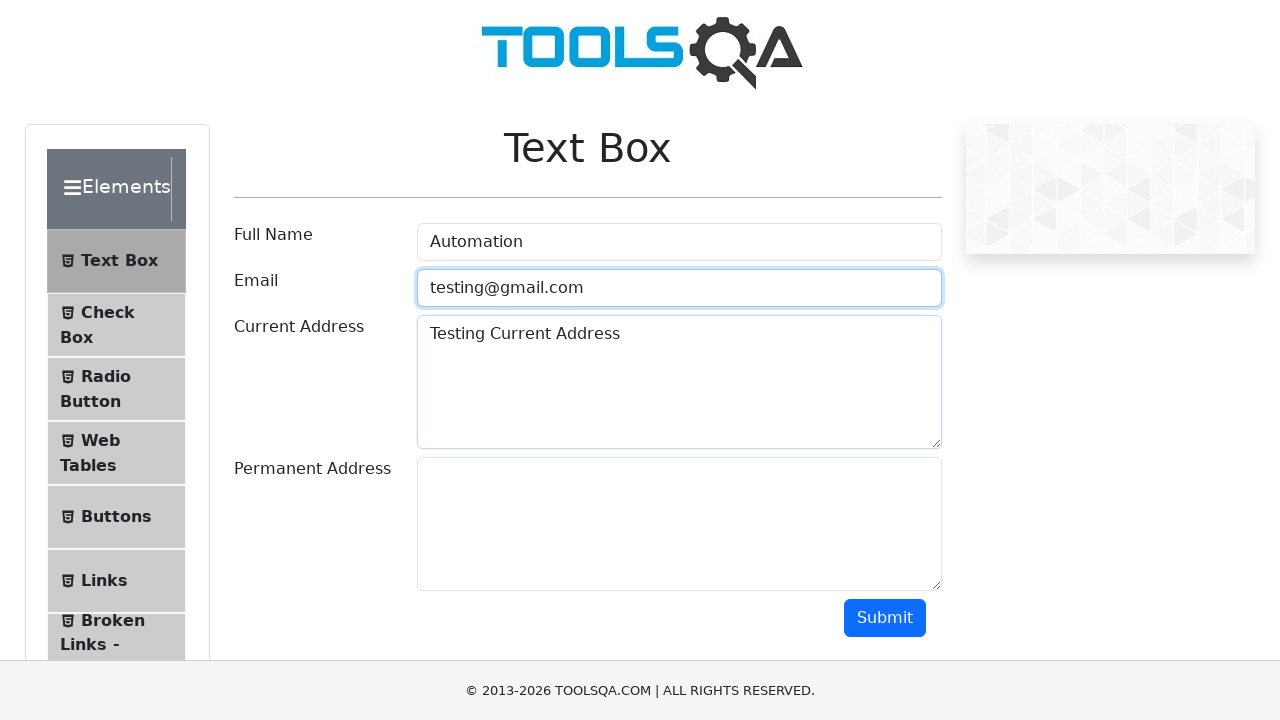

Filled permanent address field with 'Testing Permanent Address' on //*[@id='permanentAddress-wrapper']/div[@class='col-md-9 col-sm-12']/textarea
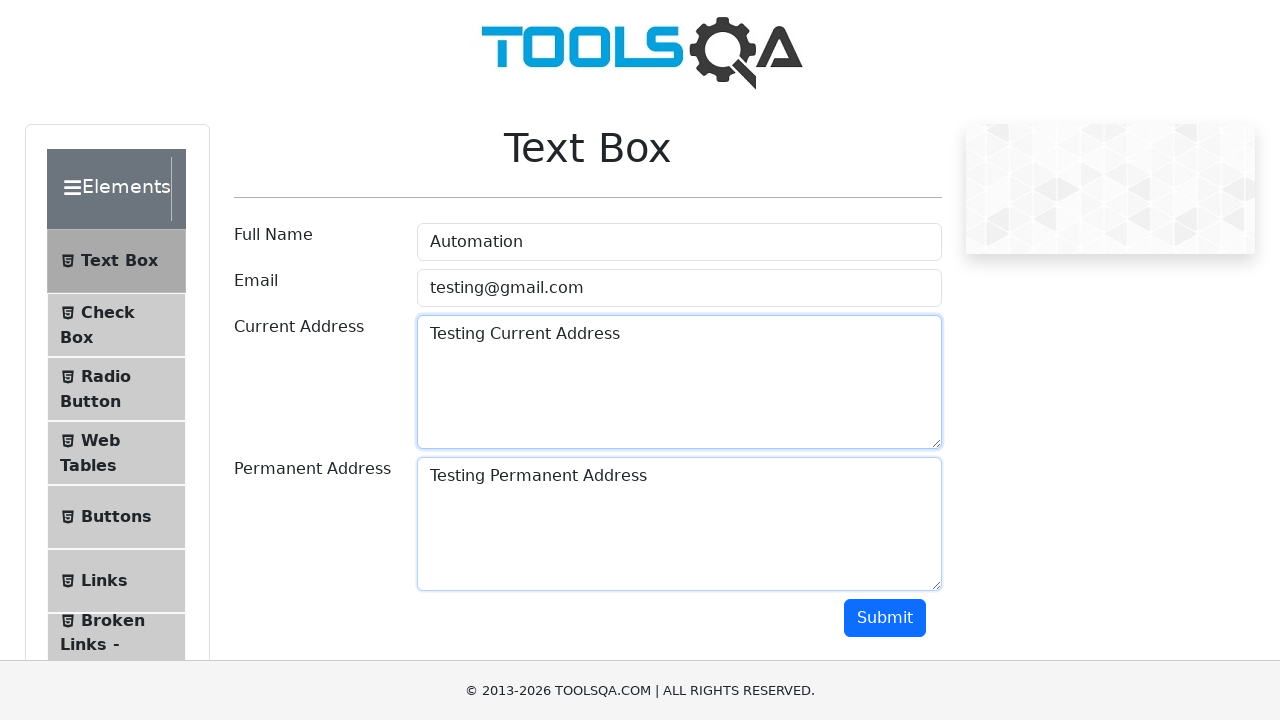

Clicked submit button to submit form at (885, 618) on xpath=//button[text()='Submit']
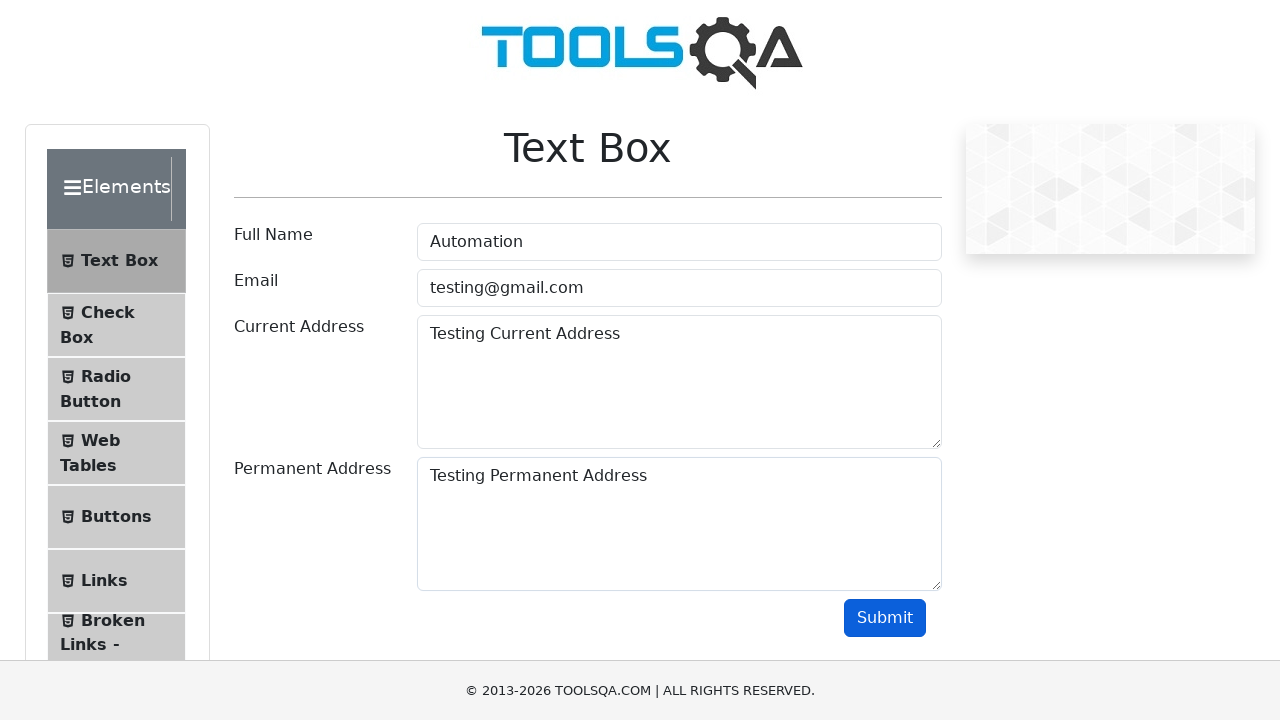

Form submission results loaded
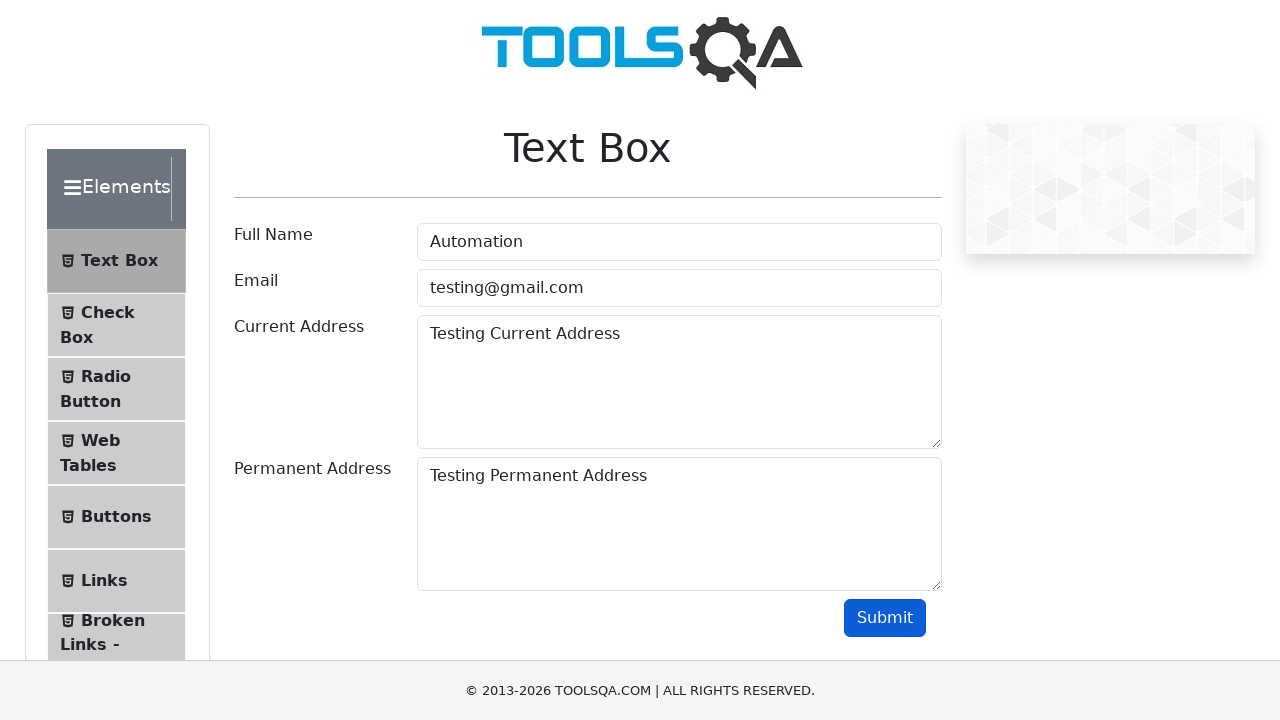

Located full name result element
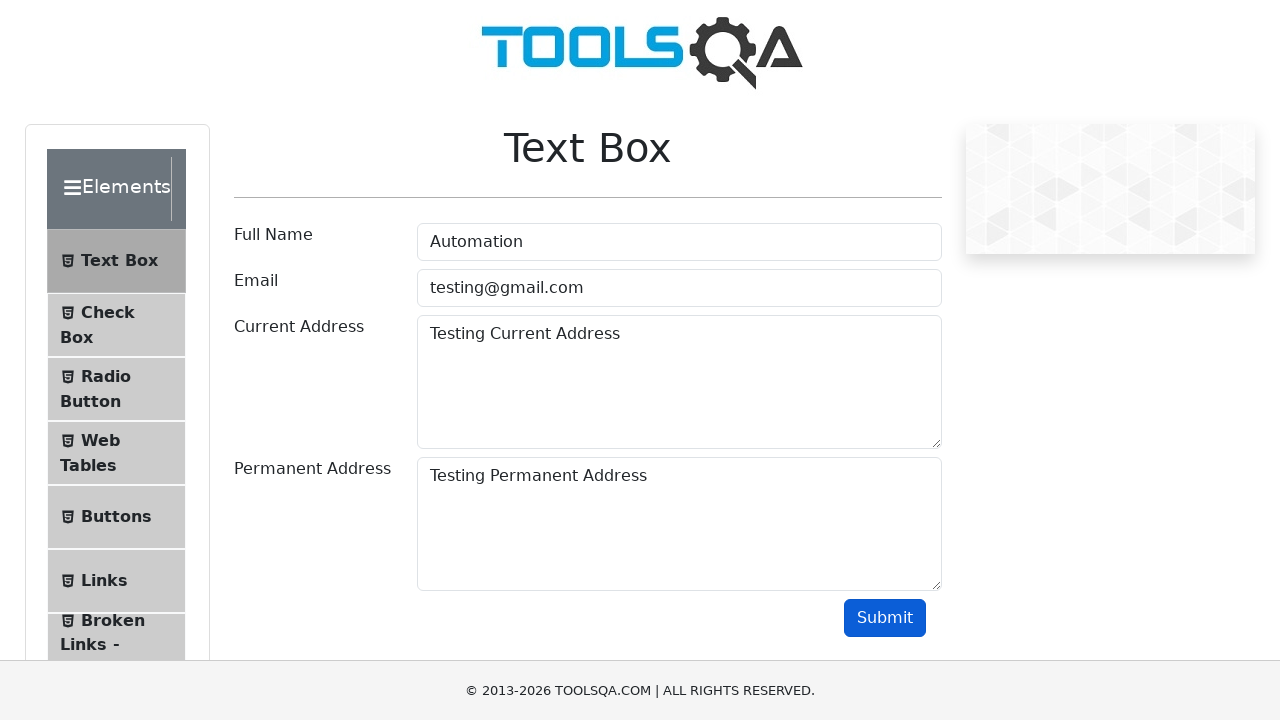

Located email result element
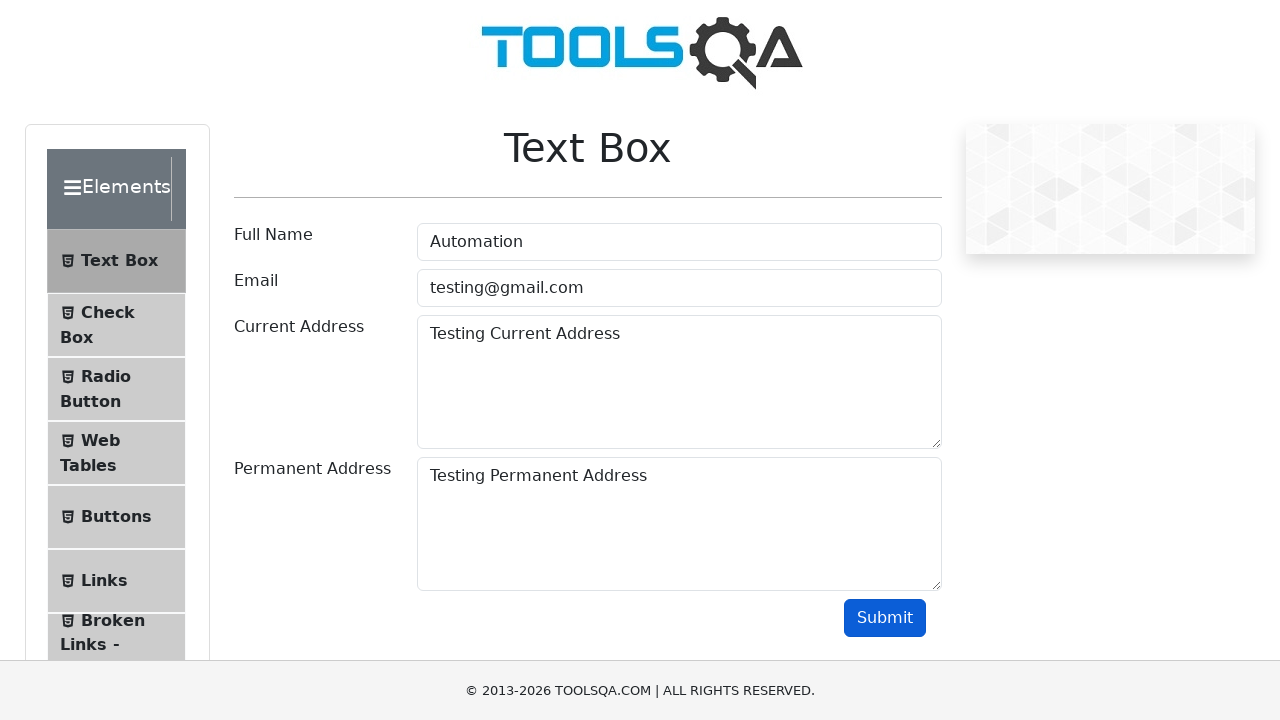

Verified full name 'Automation' present in results
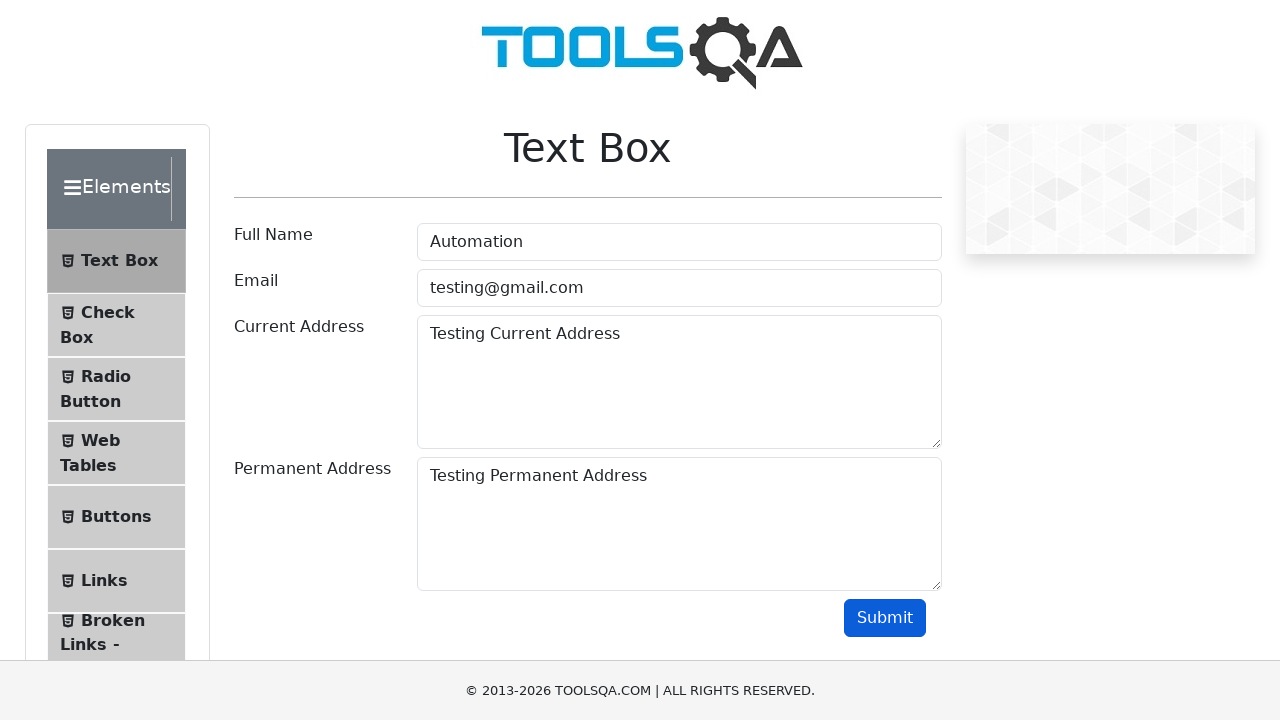

Verified email 'testing' present in results
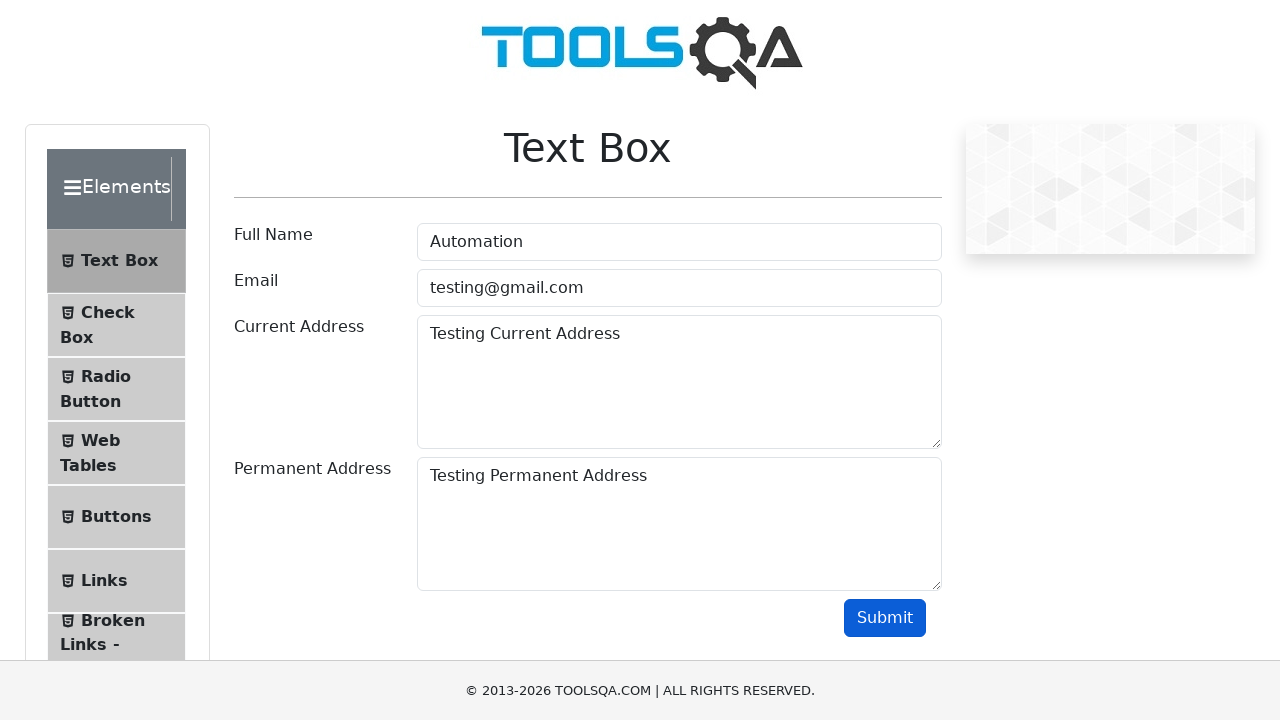

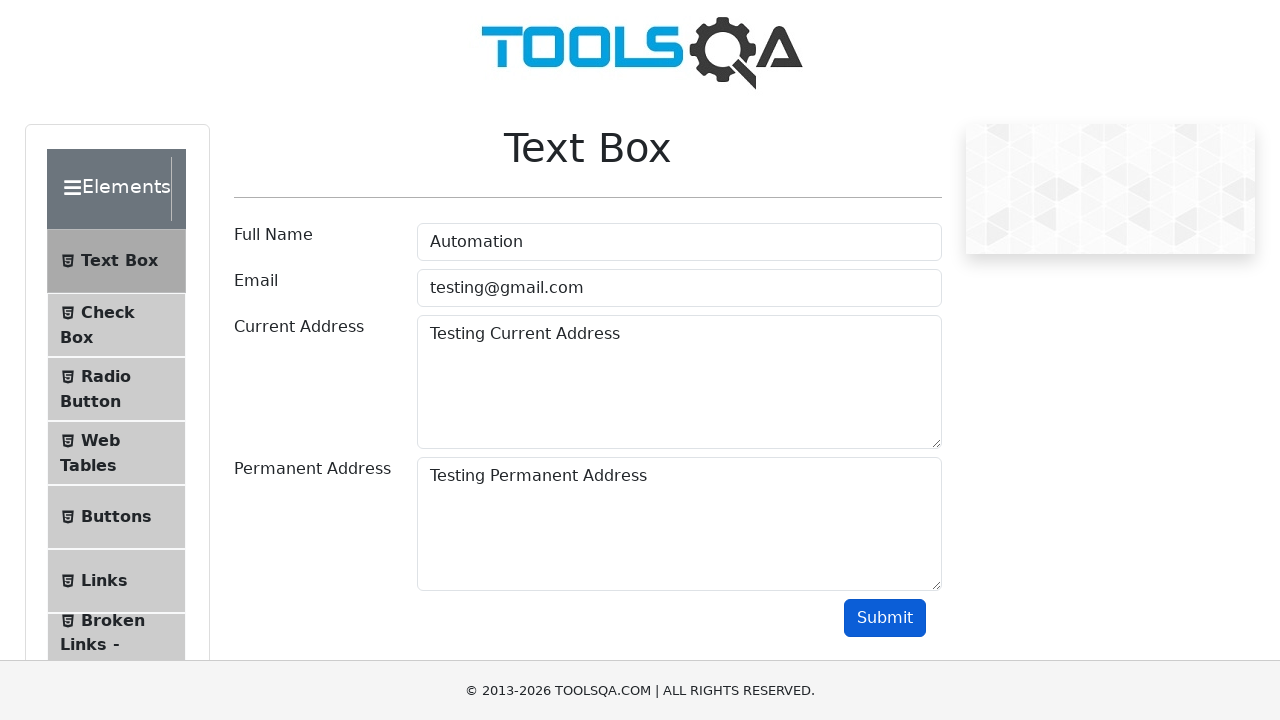